Tests web table sorting by clicking the Due column header twice to sort in descending order

Starting URL: https://the-internet.herokuapp.com/tables

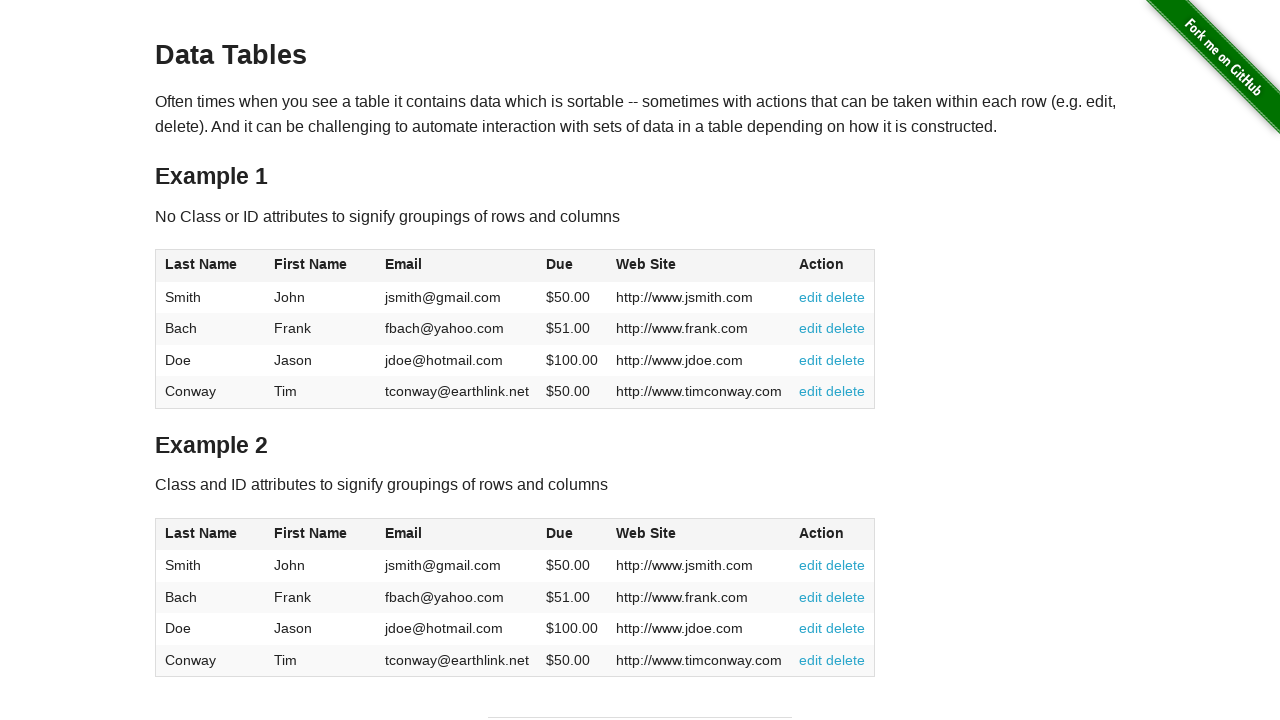

Located Due column header (4th column) in first table
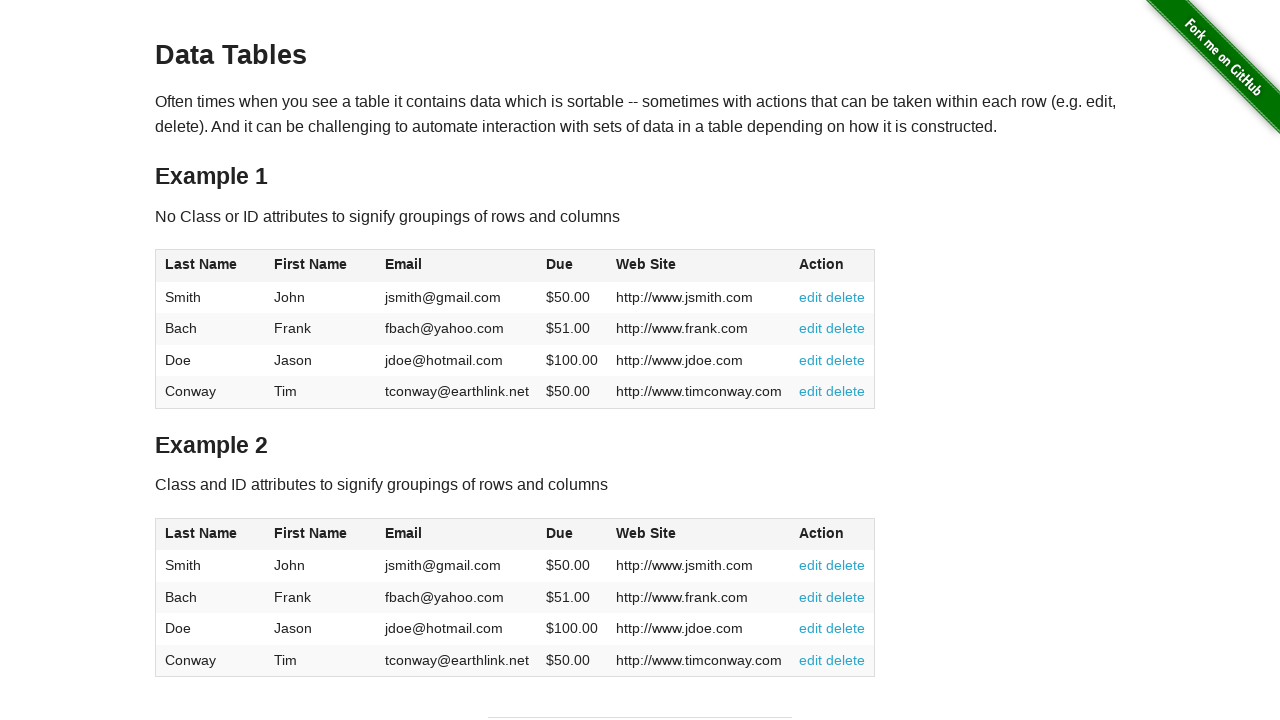

Clicked Due column header first time to sort ascending at (572, 266) on table >> nth=0 >> thead th >> nth=3
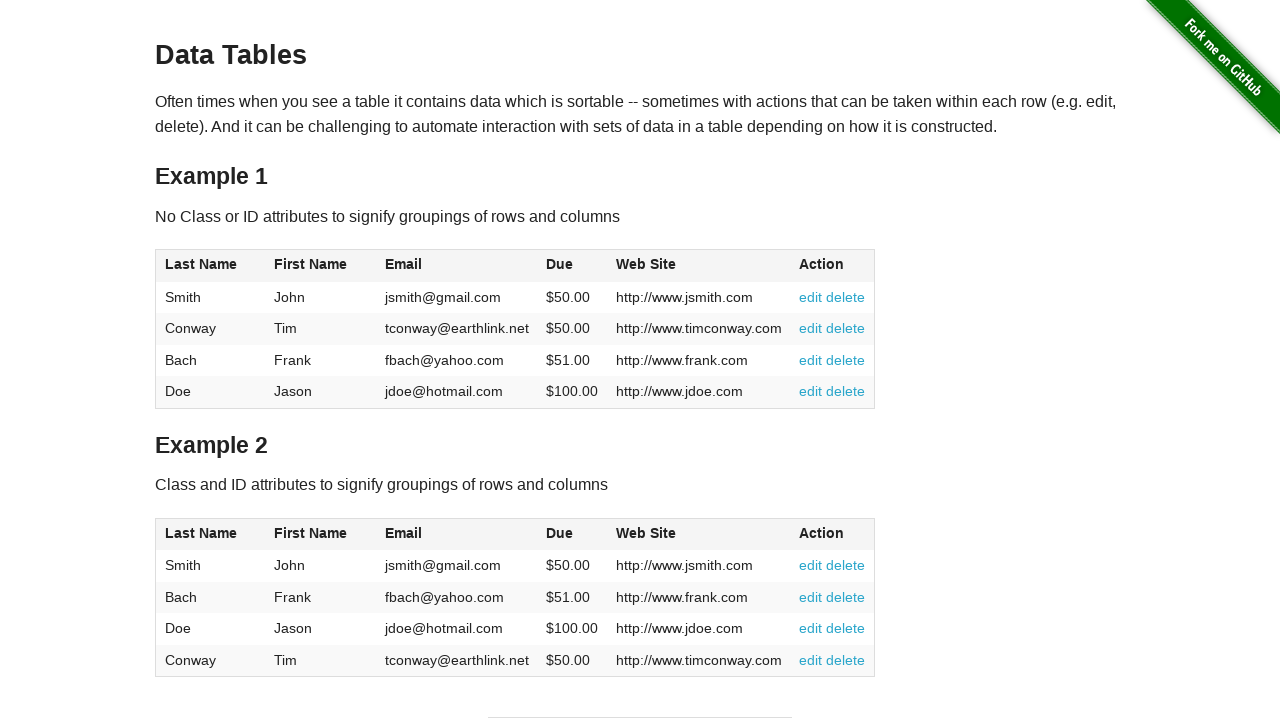

Clicked Due column header second time to sort descending at (572, 266) on table >> nth=0 >> thead th >> nth=3
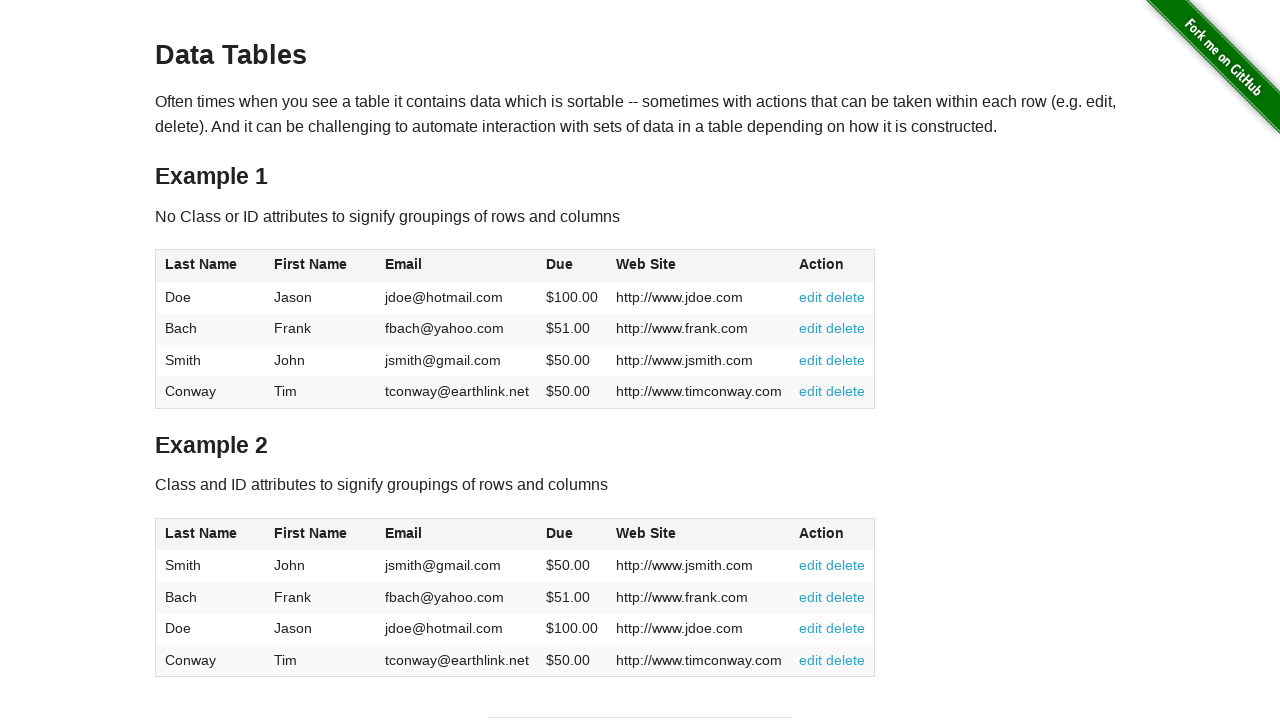

Waited for table sorting to complete
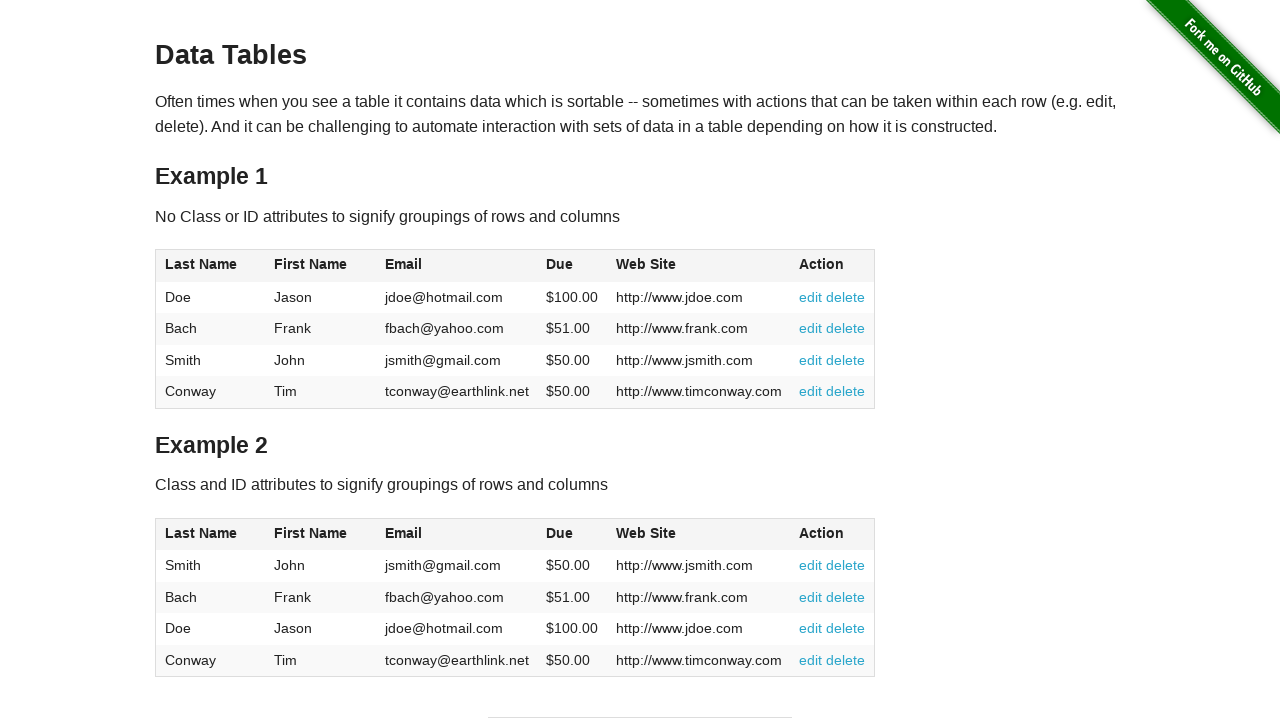

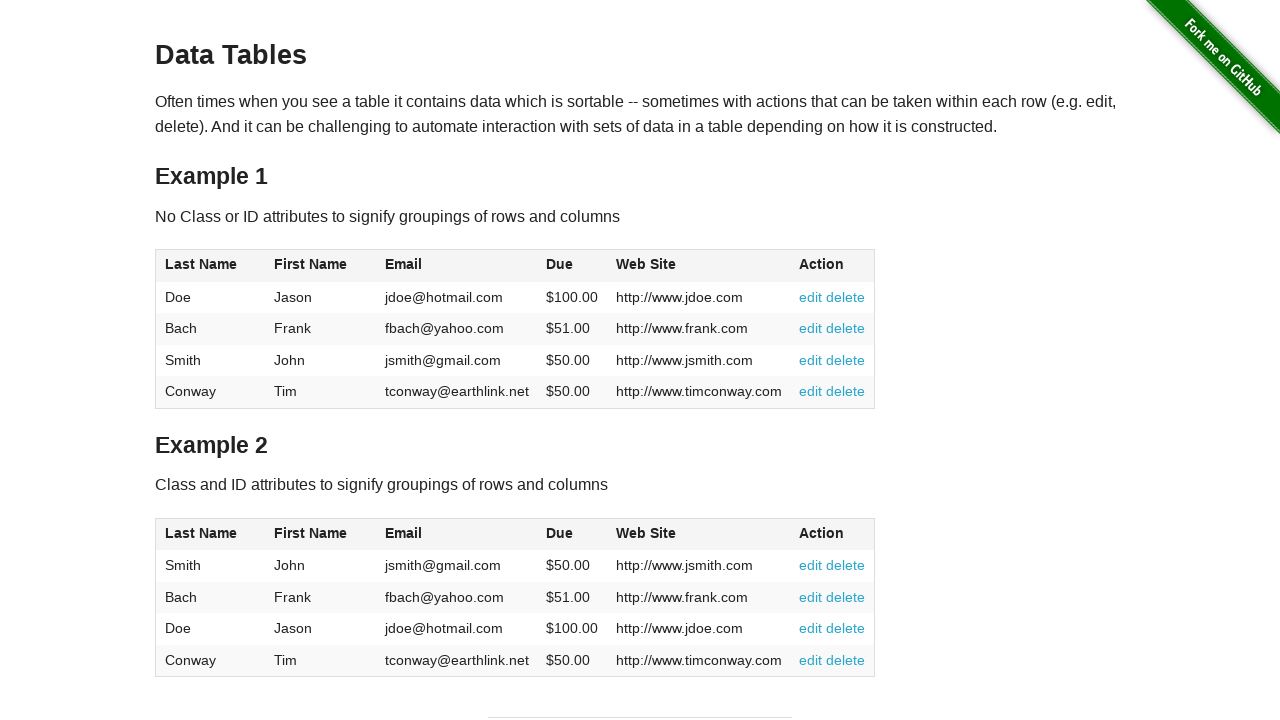